Tests file download functionality by navigating to a demo page and clicking the download button to initiate a PDF file download.

Starting URL: https://demo.automationtesting.in/FileDownload.html

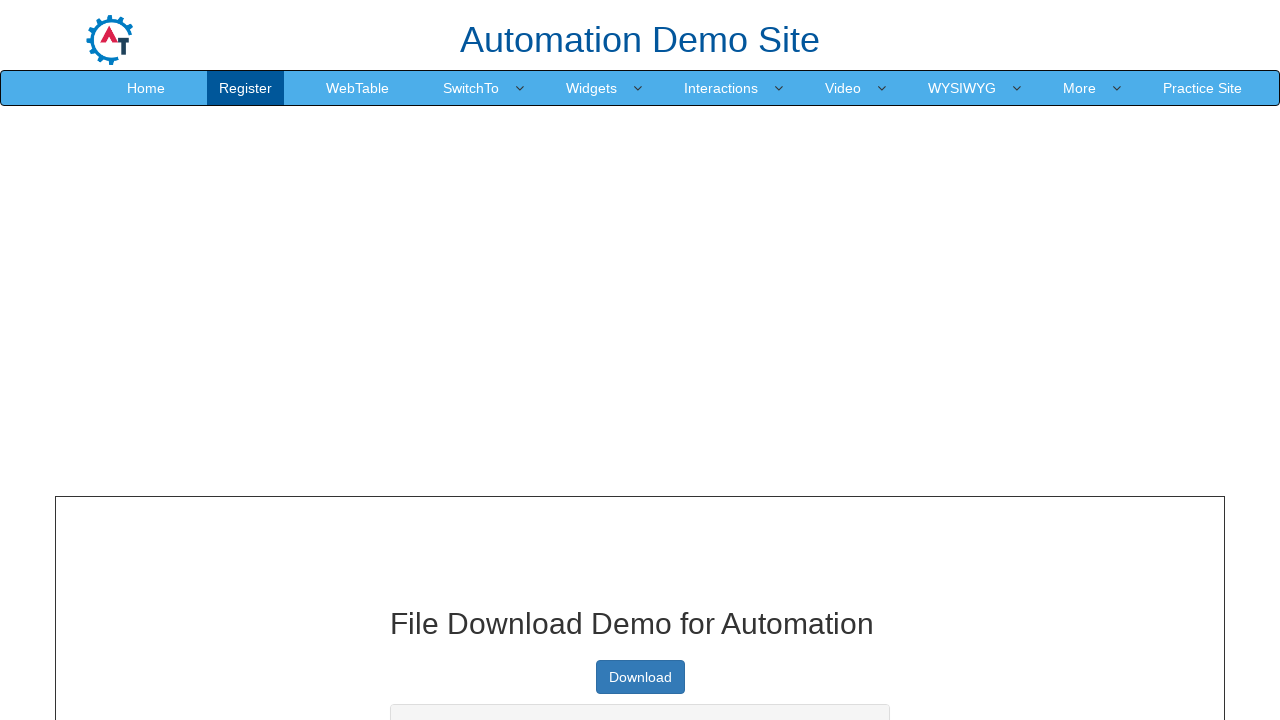

Located the download button
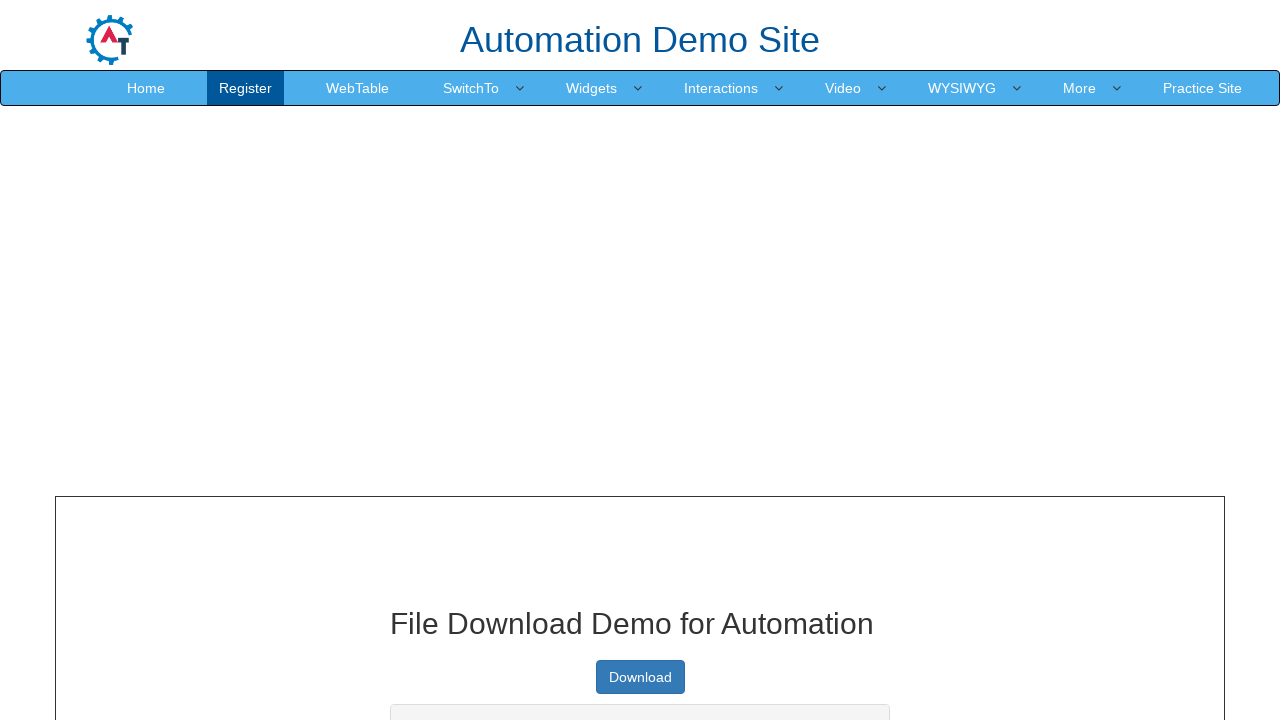

Scrolled download button into view
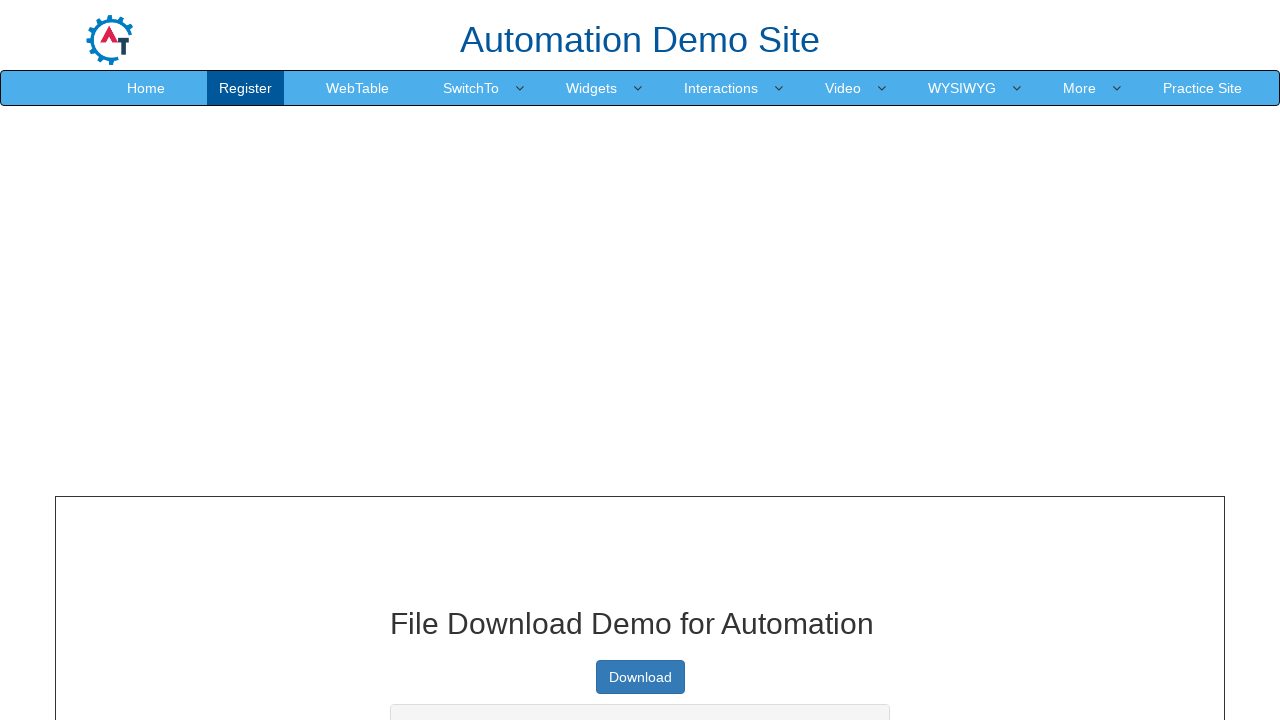

Clicked download button to initiate PDF file download at (640, 677) on xpath=//a[@type='button']
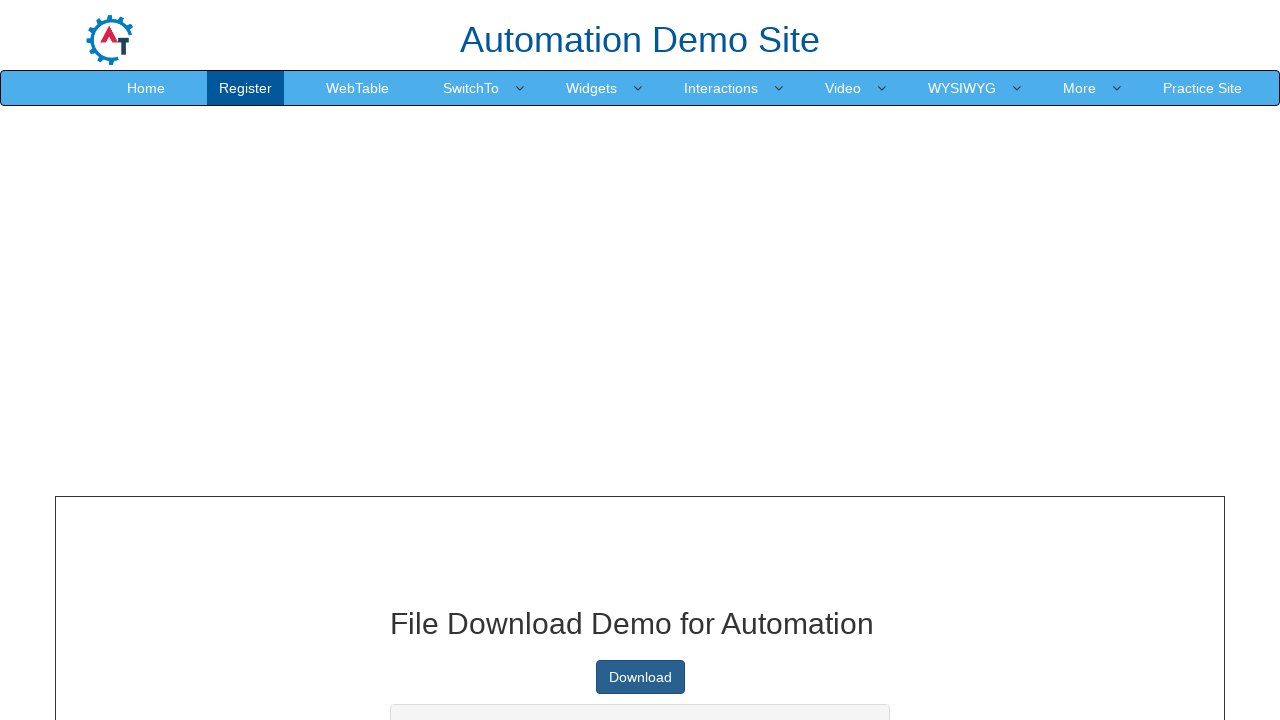

Obtained download object
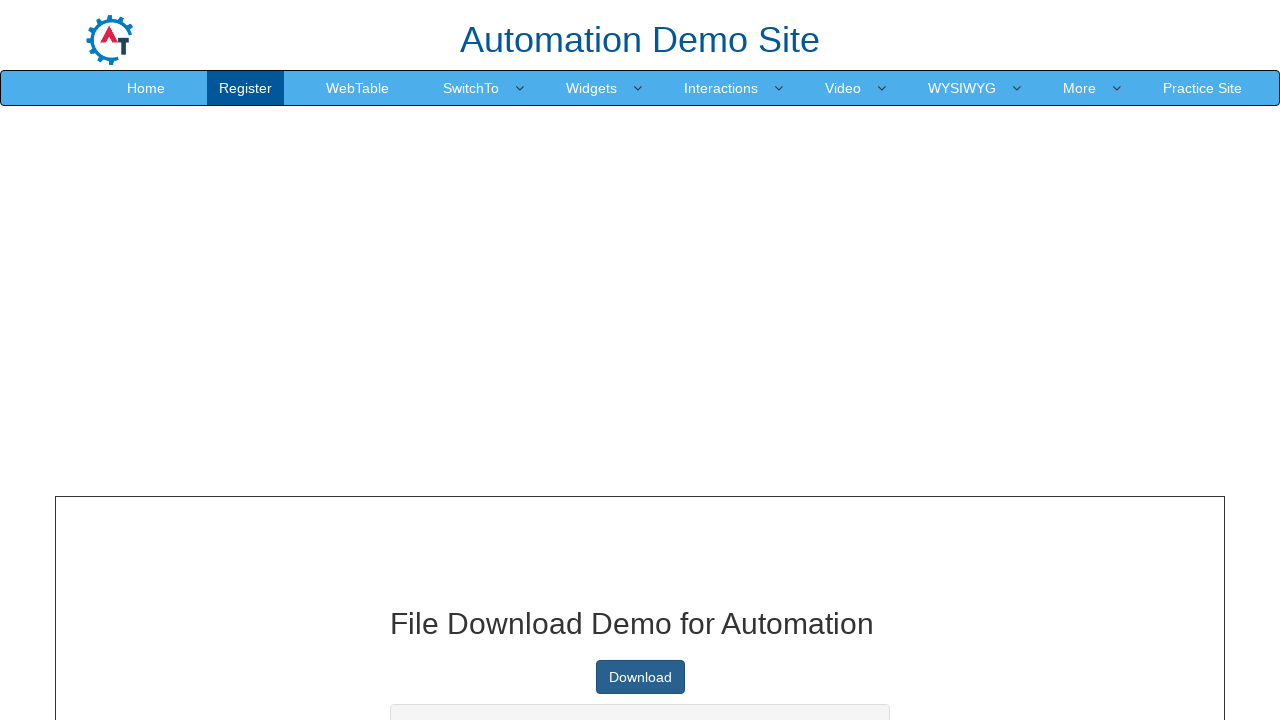

File download completed
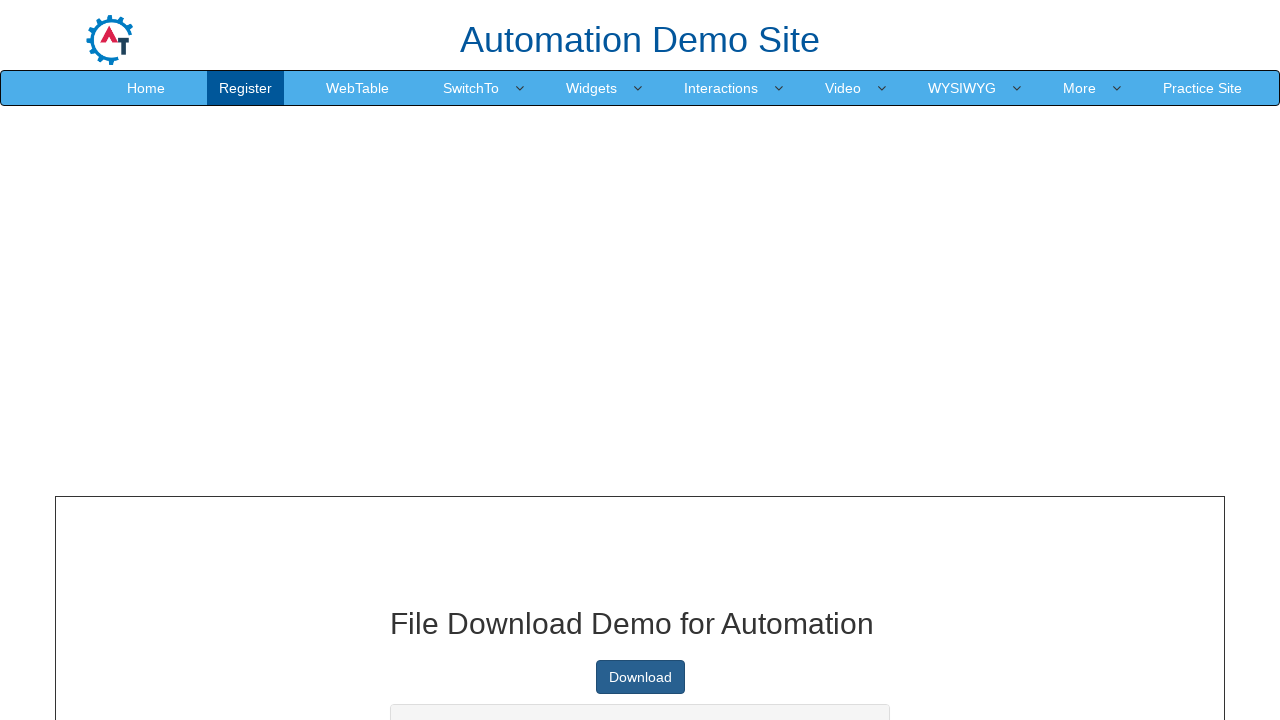

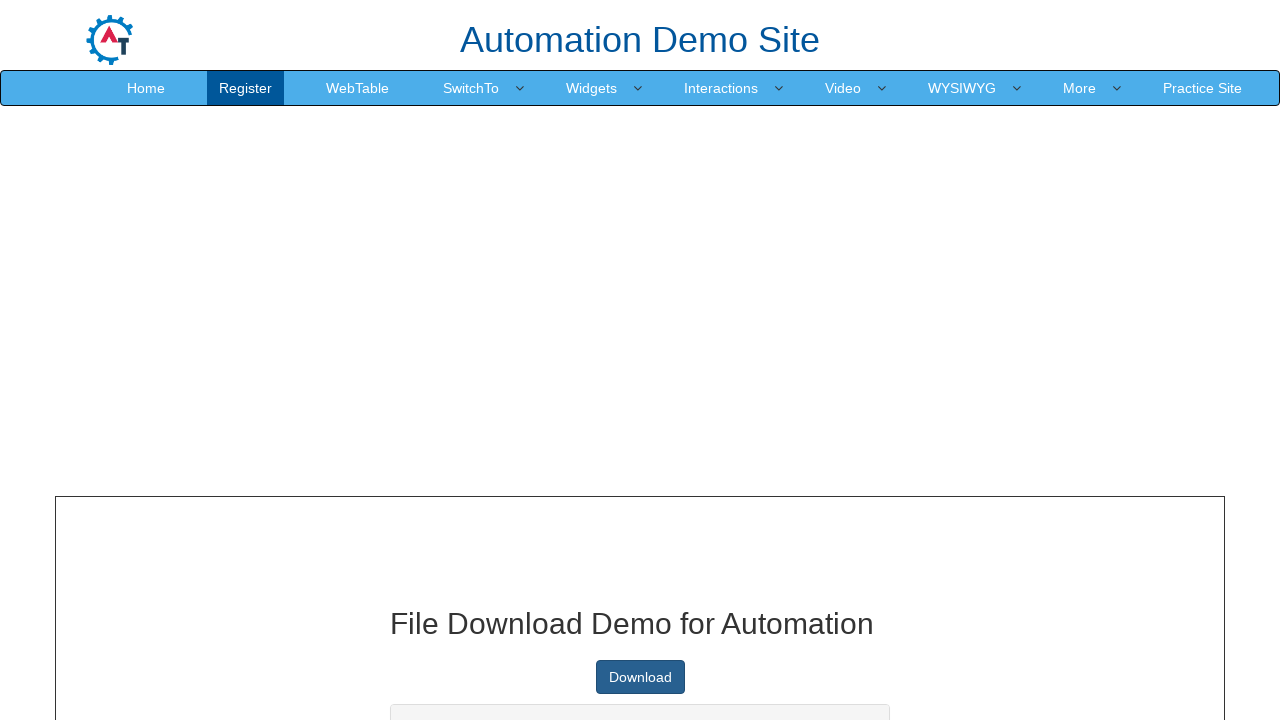